Tests the DemoQA text box form by filling in name, email, current address, and permanent address fields with English data, then submitting and verifying the output contains all entered values.

Starting URL: https://demoqa.com/text-box

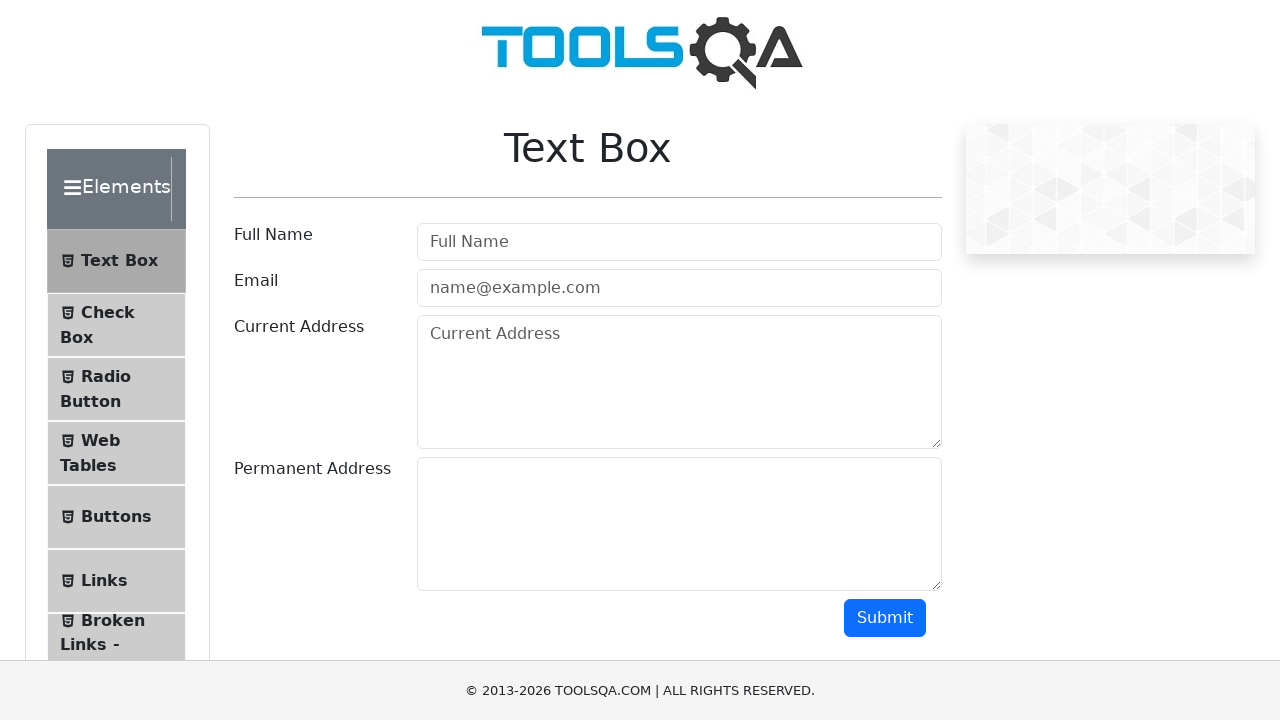

Waited for userName field to be visible
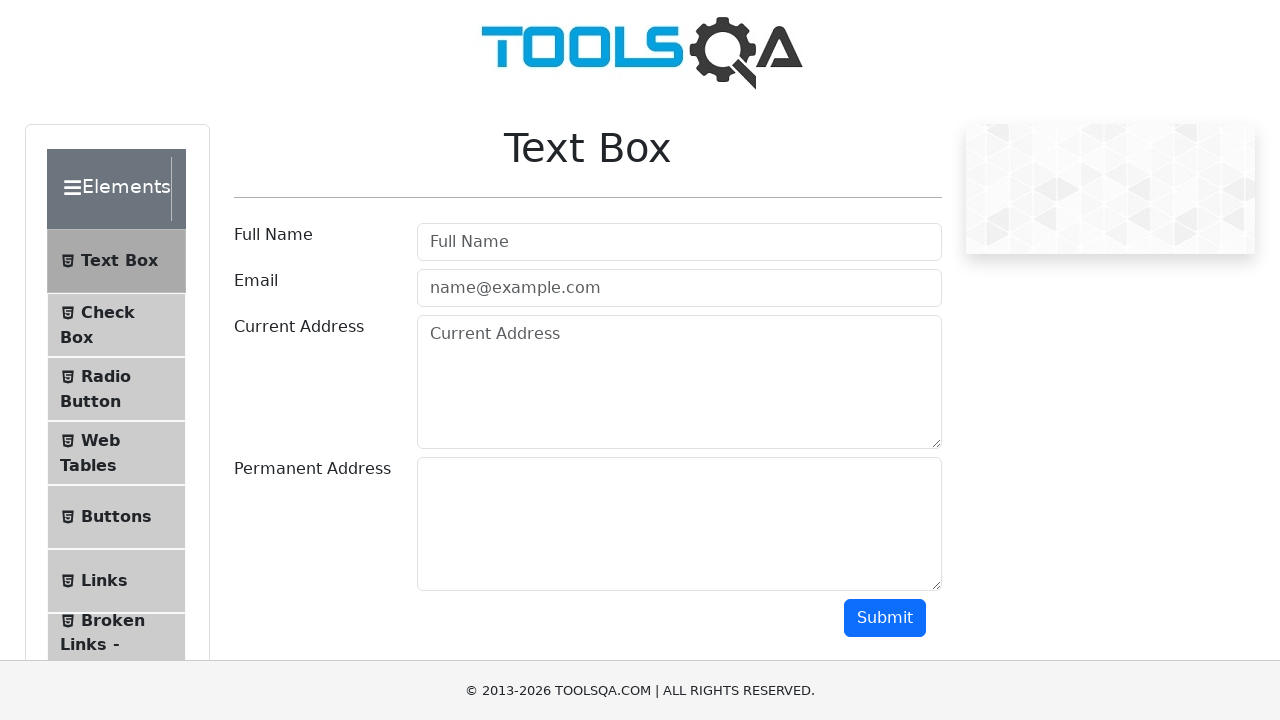

Filled userName field with 'Anna Smith' on #userName
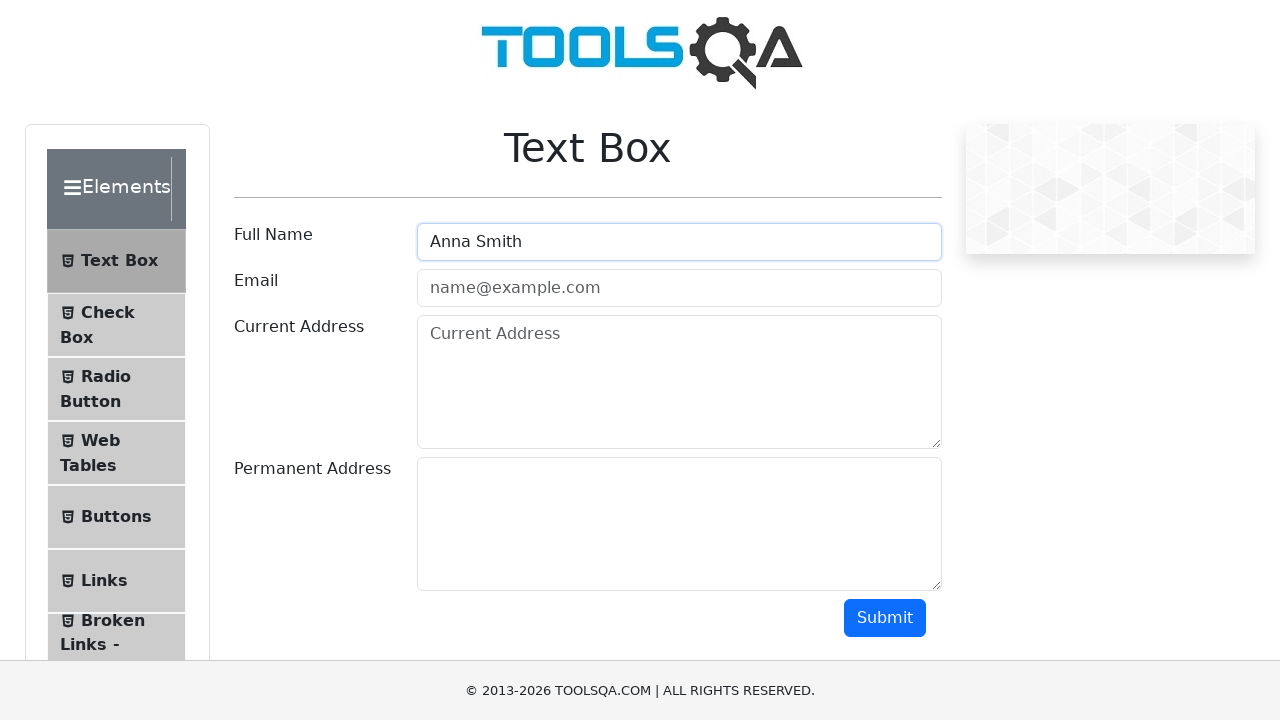

Filled userEmail field with 'anna@example.com' on #userEmail
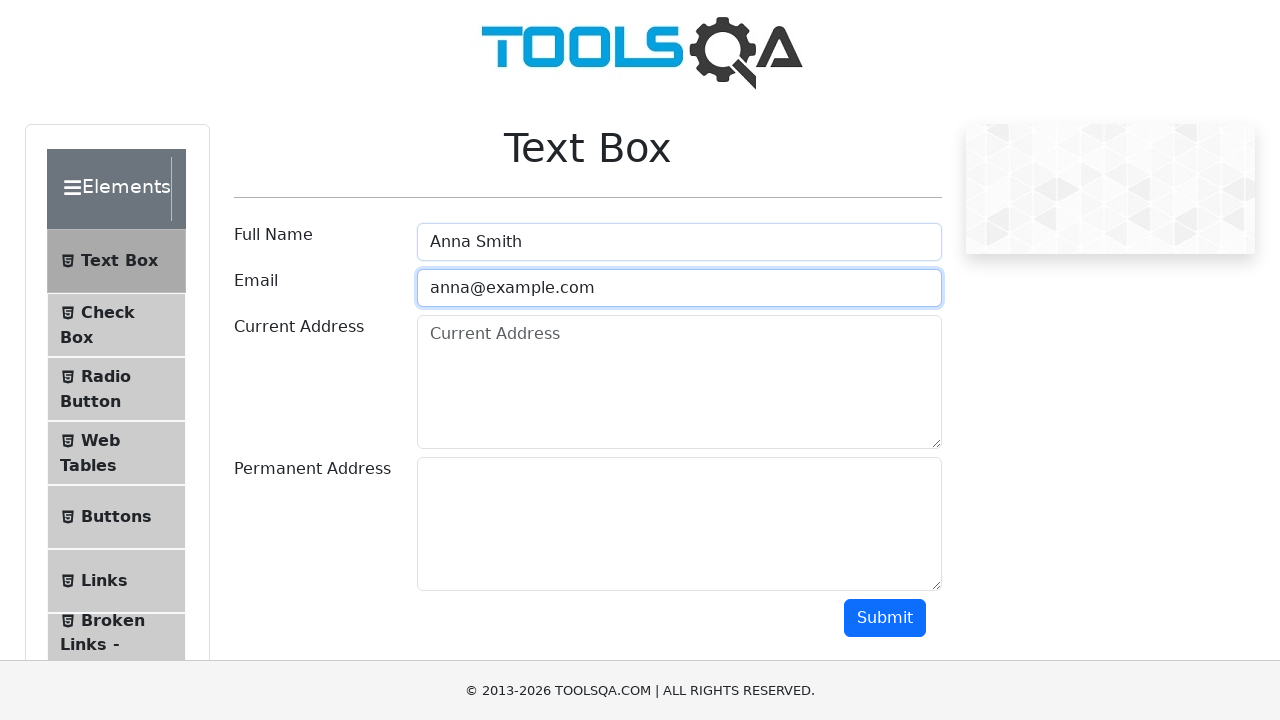

Filled currentAddress field with 'Baker Street 221B' on #currentAddress
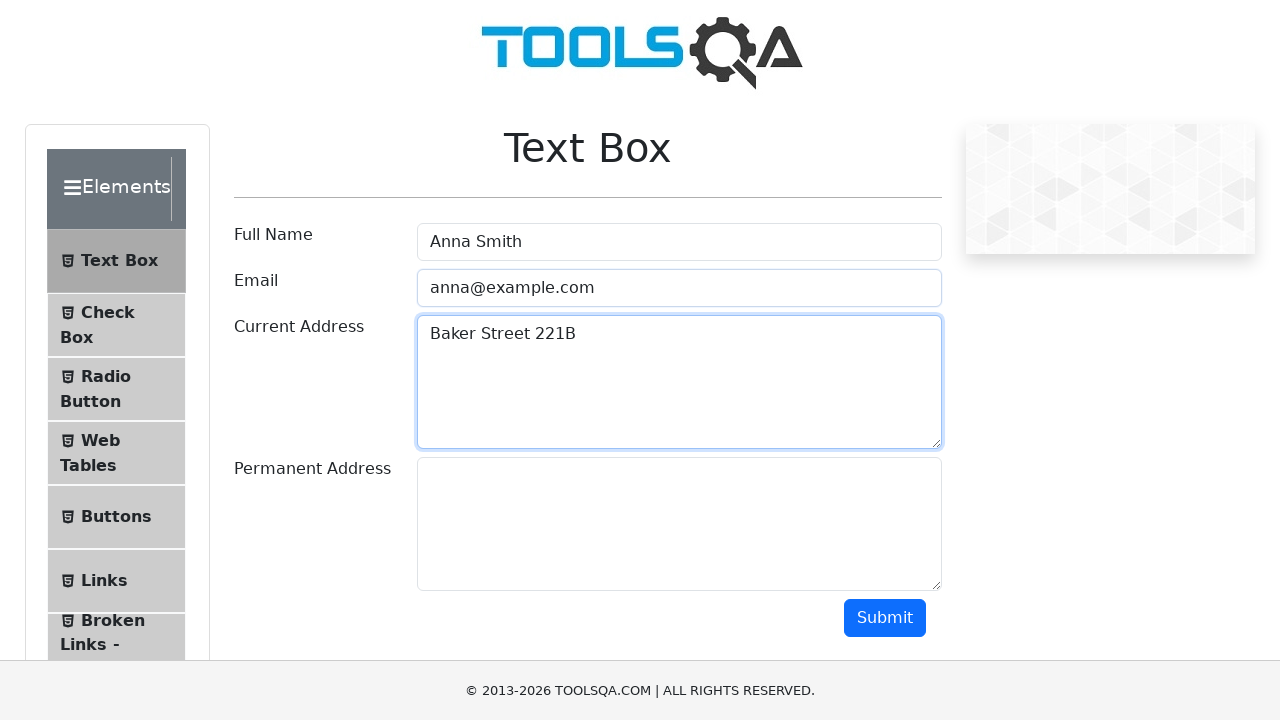

Filled permanentAddress field with 'Central Ave 15' on #permanentAddress
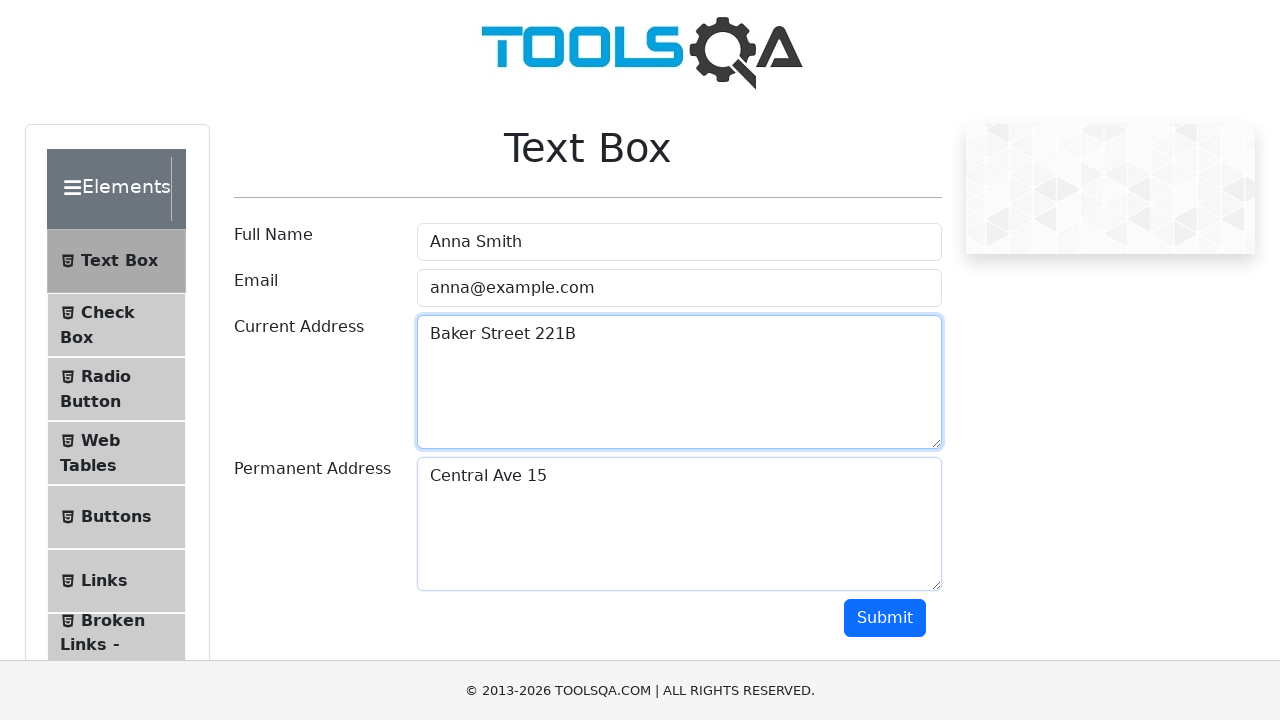

Clicked submit button to submit the form at (885, 618) on #submit
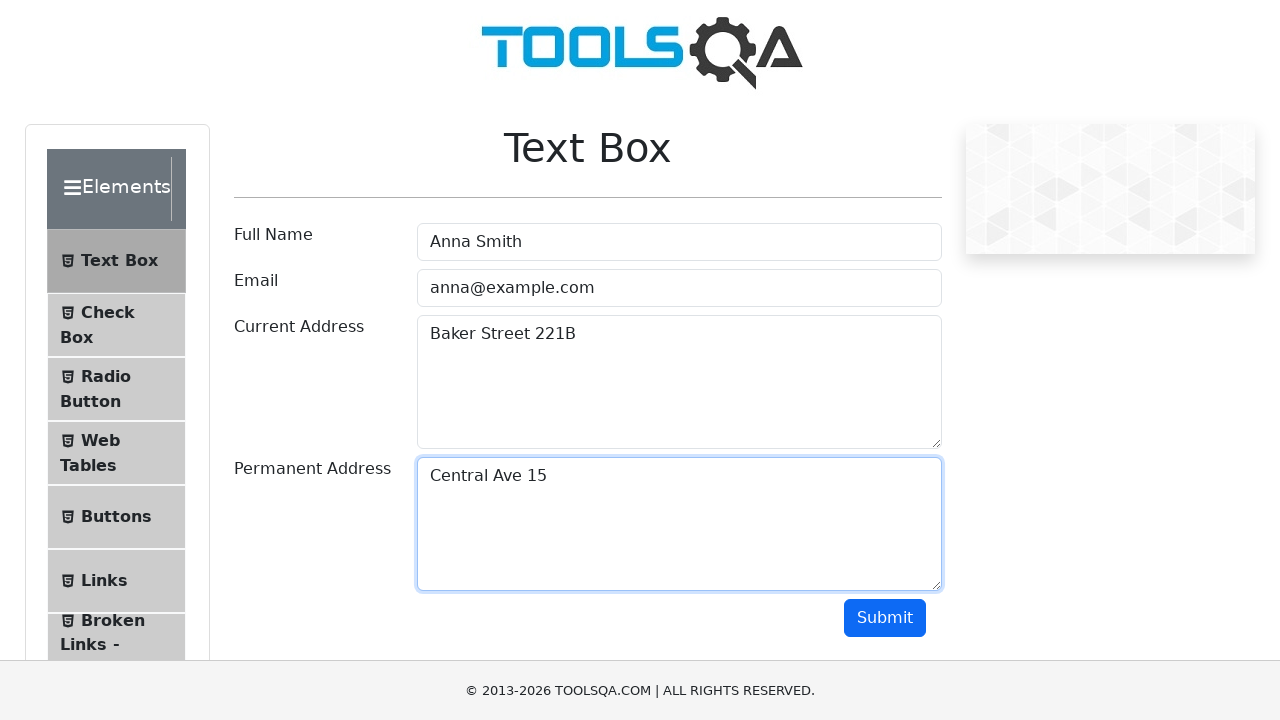

Waited for output section to become visible
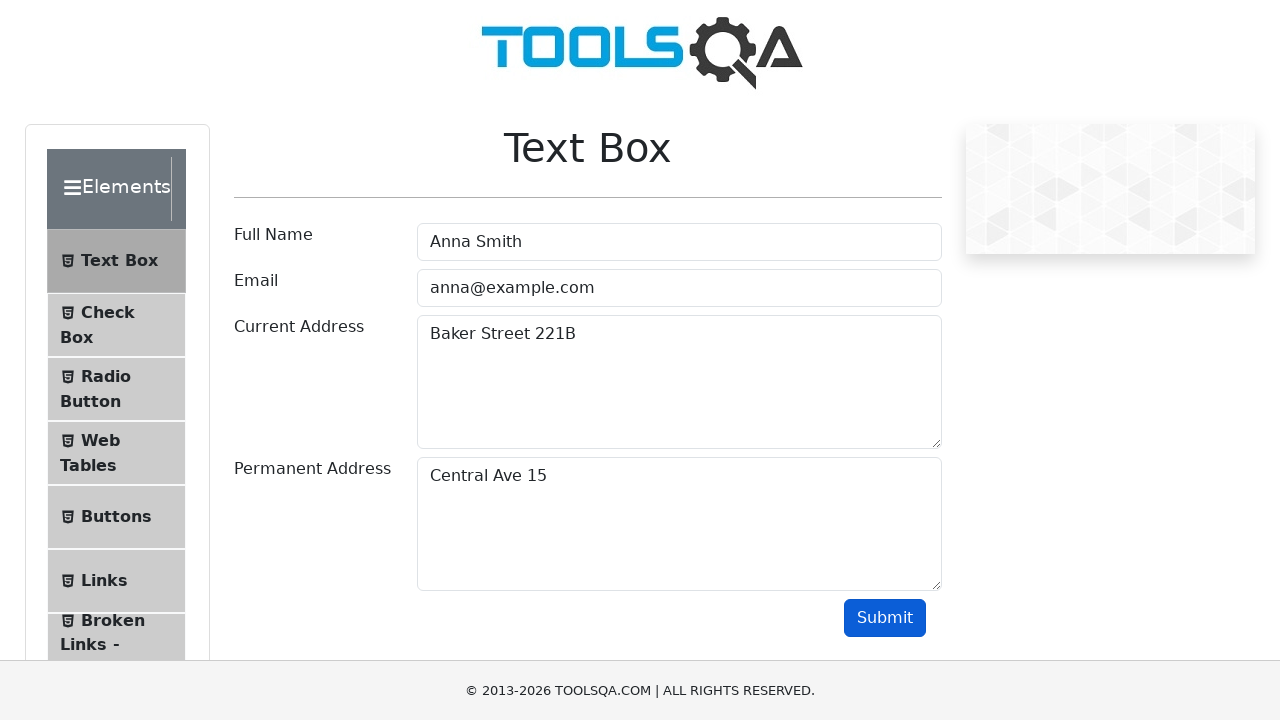

Retrieved output text for verification
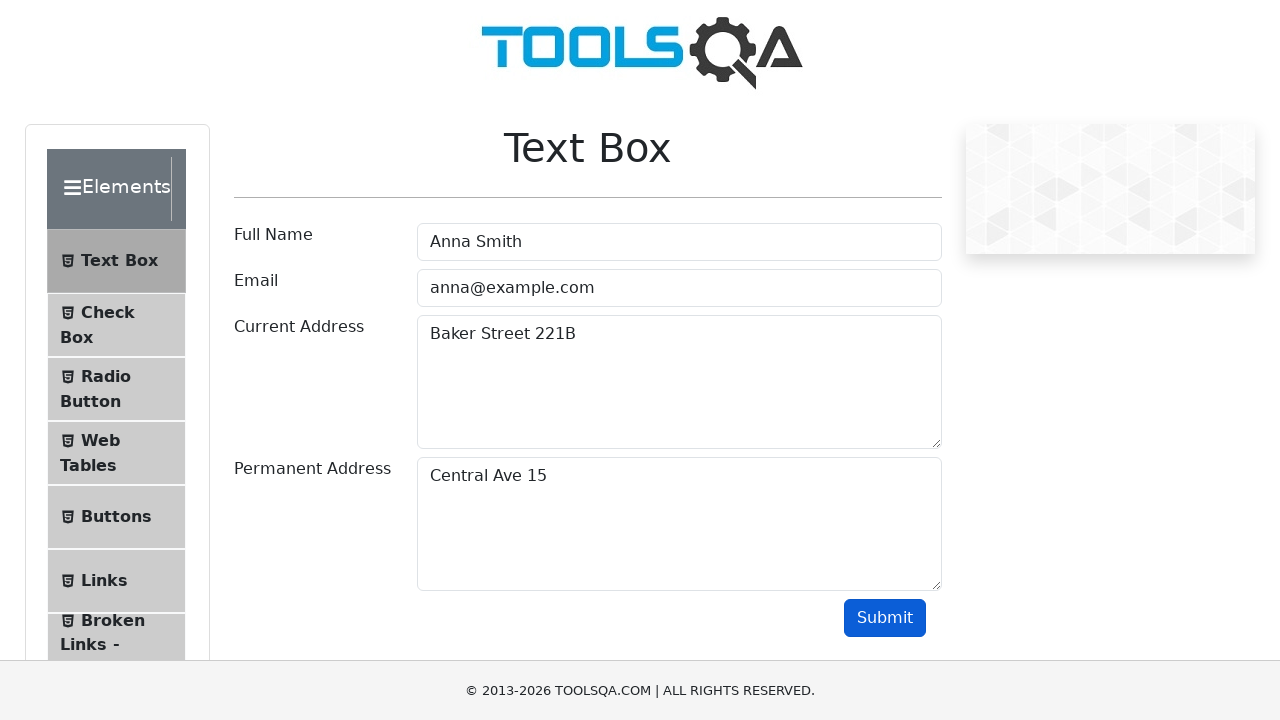

Verified that 'Anna Smith' is present in output
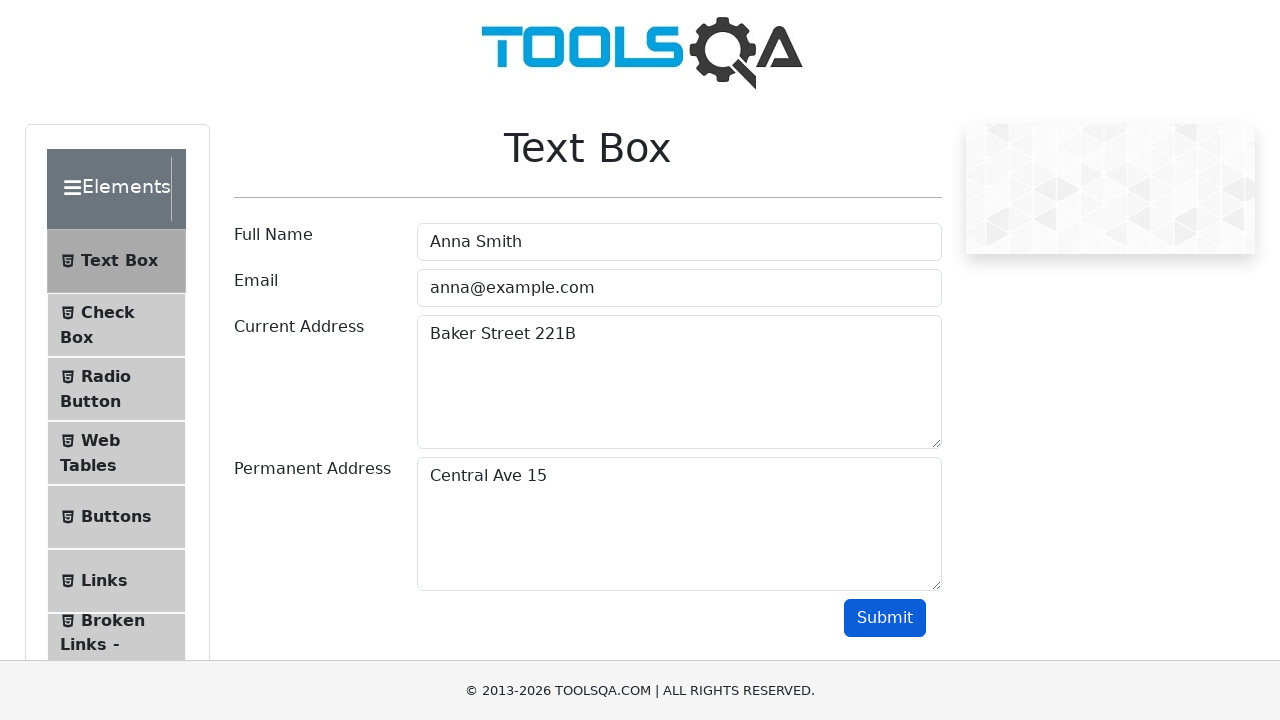

Verified that 'anna@example.com' is present in output
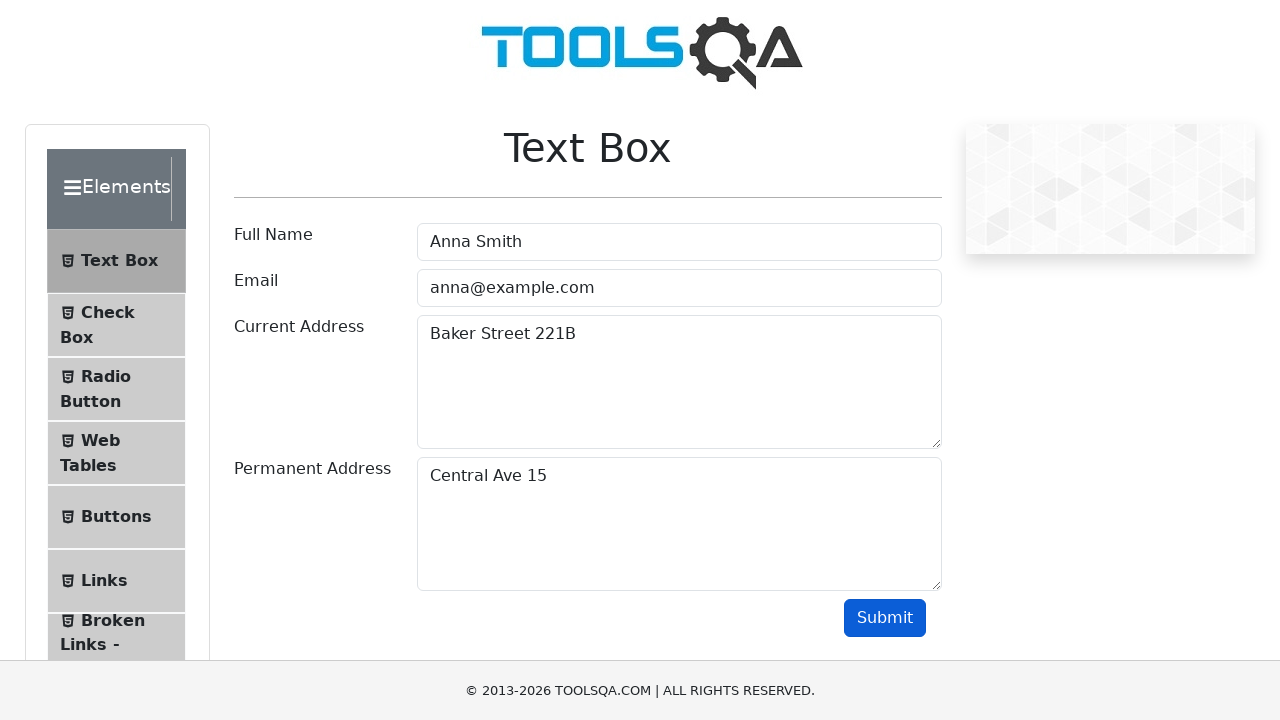

Verified that 'Baker Street 221B' is present in output
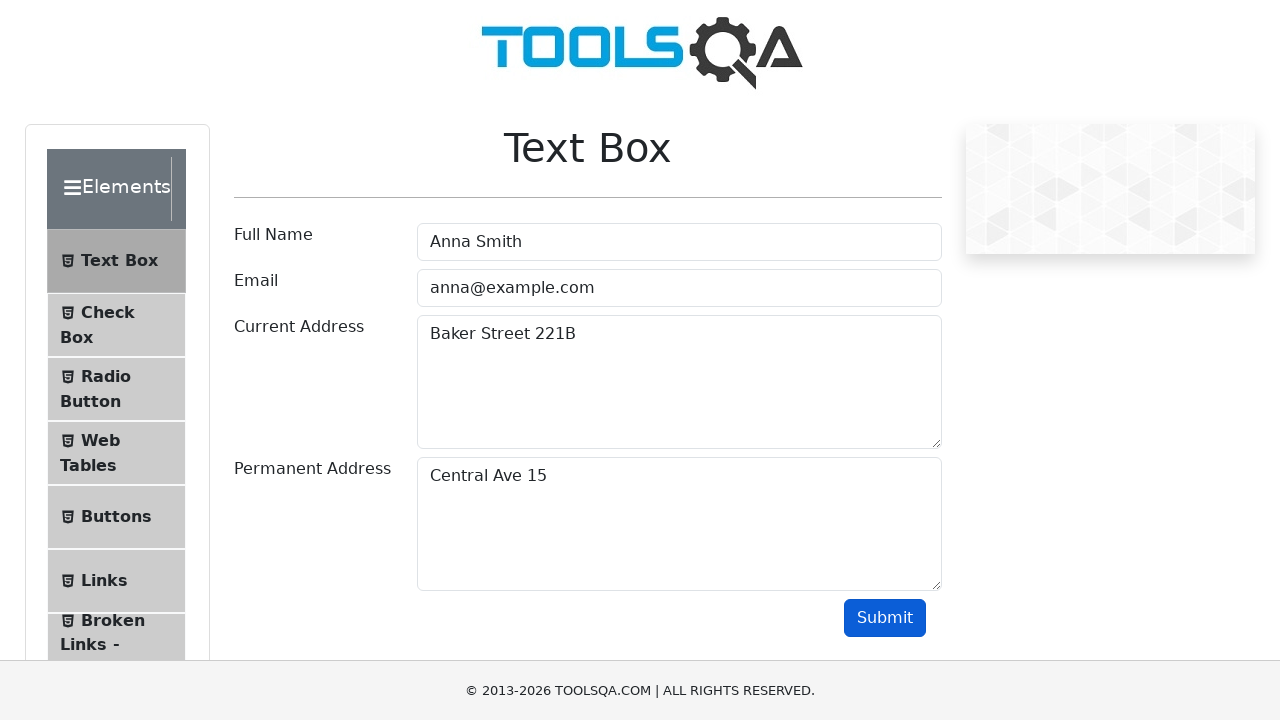

Verified that 'Central Ave 15' is present in output
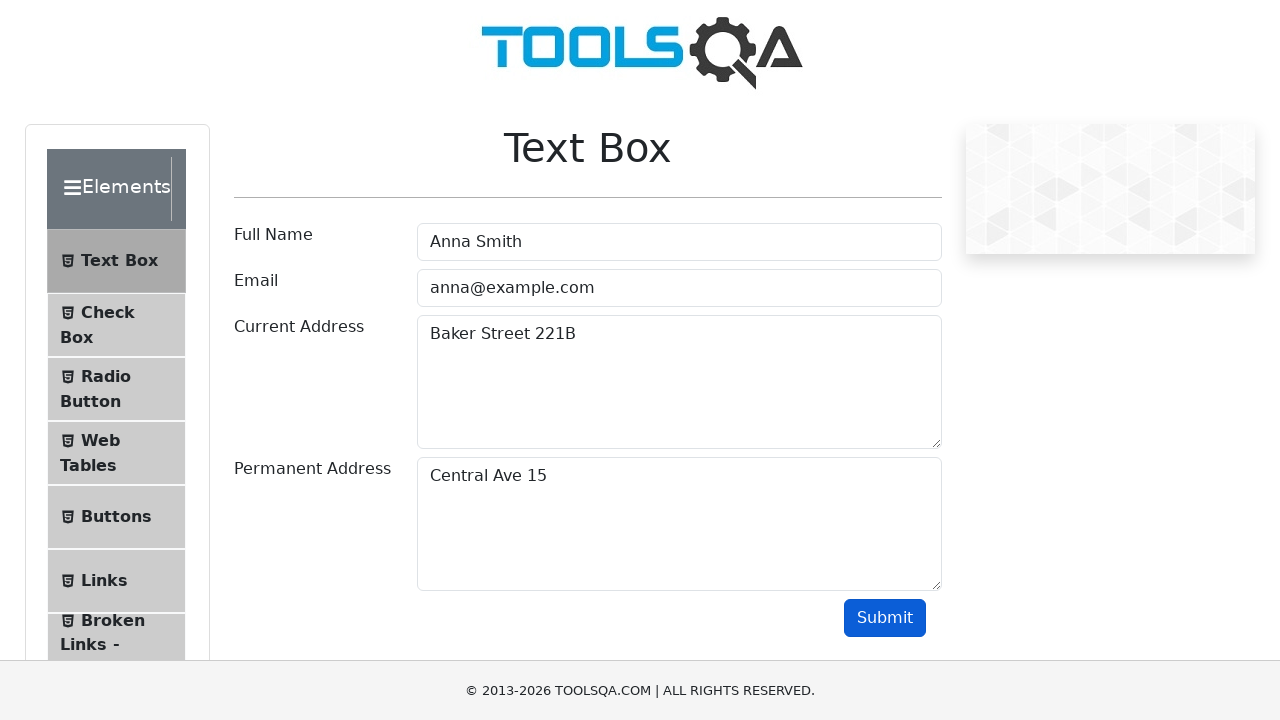

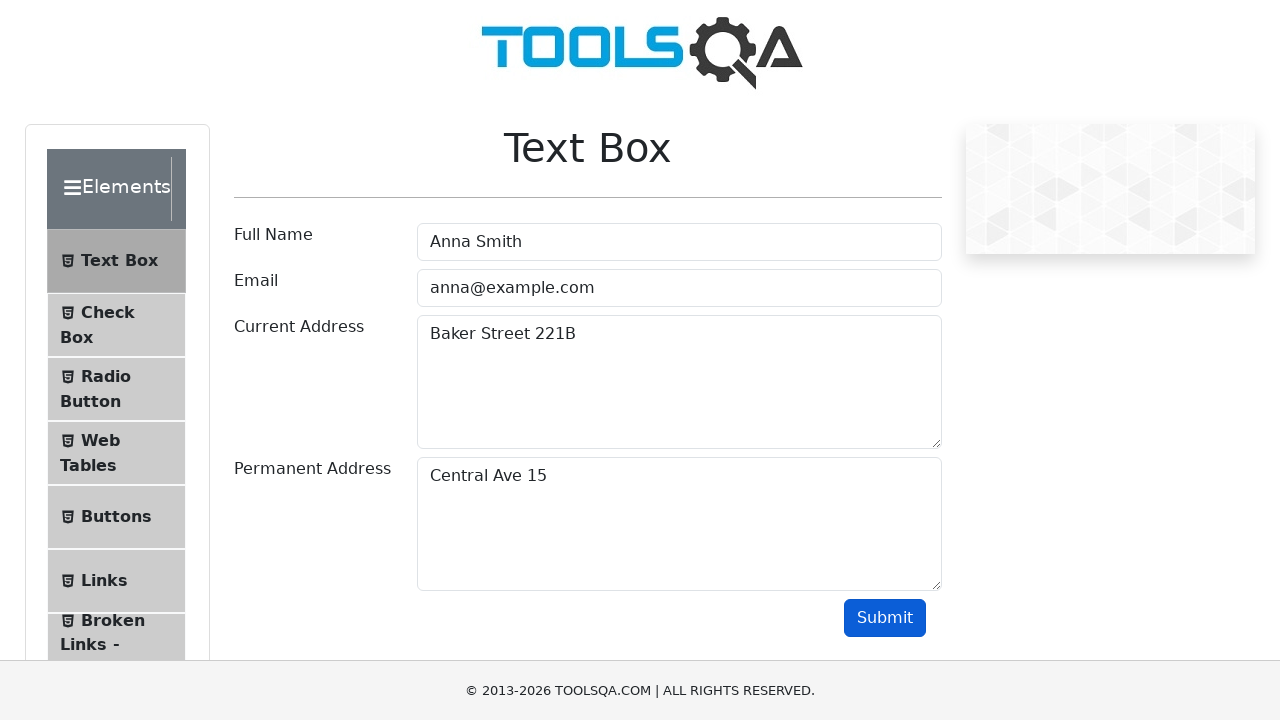